Tests link navigation and window handling by clicking on links that open in new windows

Starting URL: https://www.tutorialspoint.com/selenium/practice/selenium_automation_practice.php

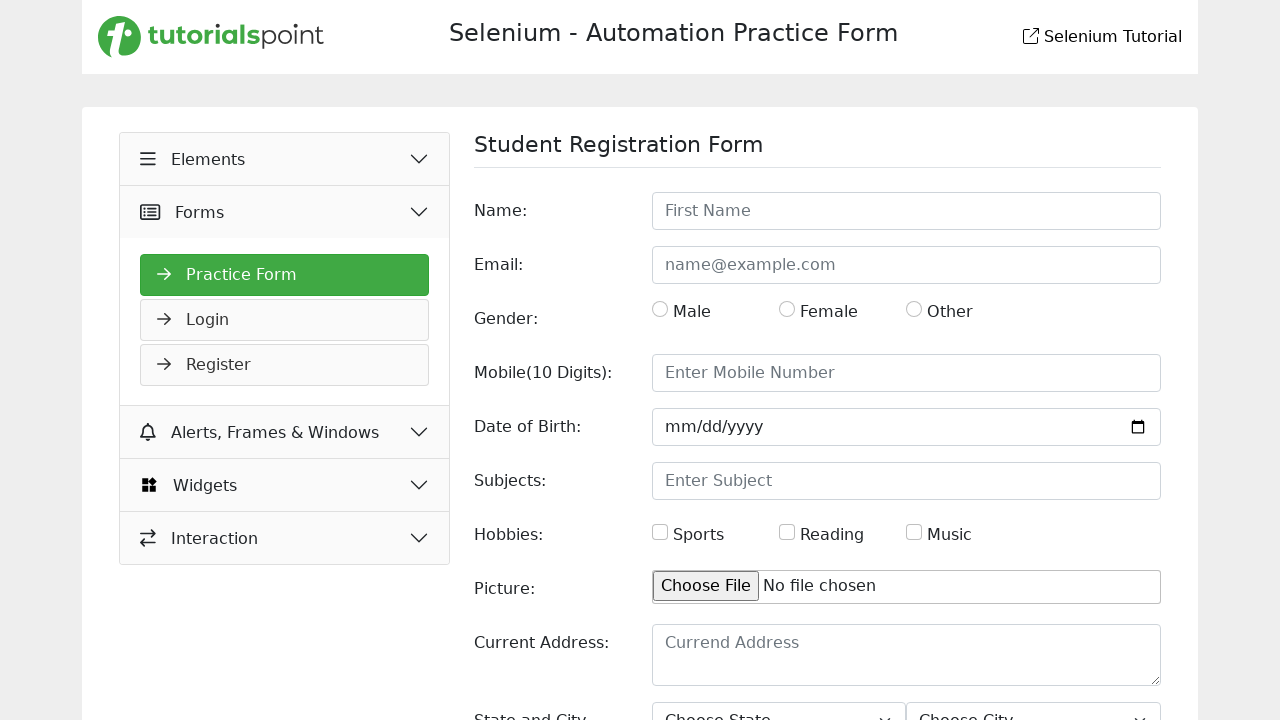

Clicked on Elements button at (285, 159) on xpath=//button[normalize-space()='Elements']
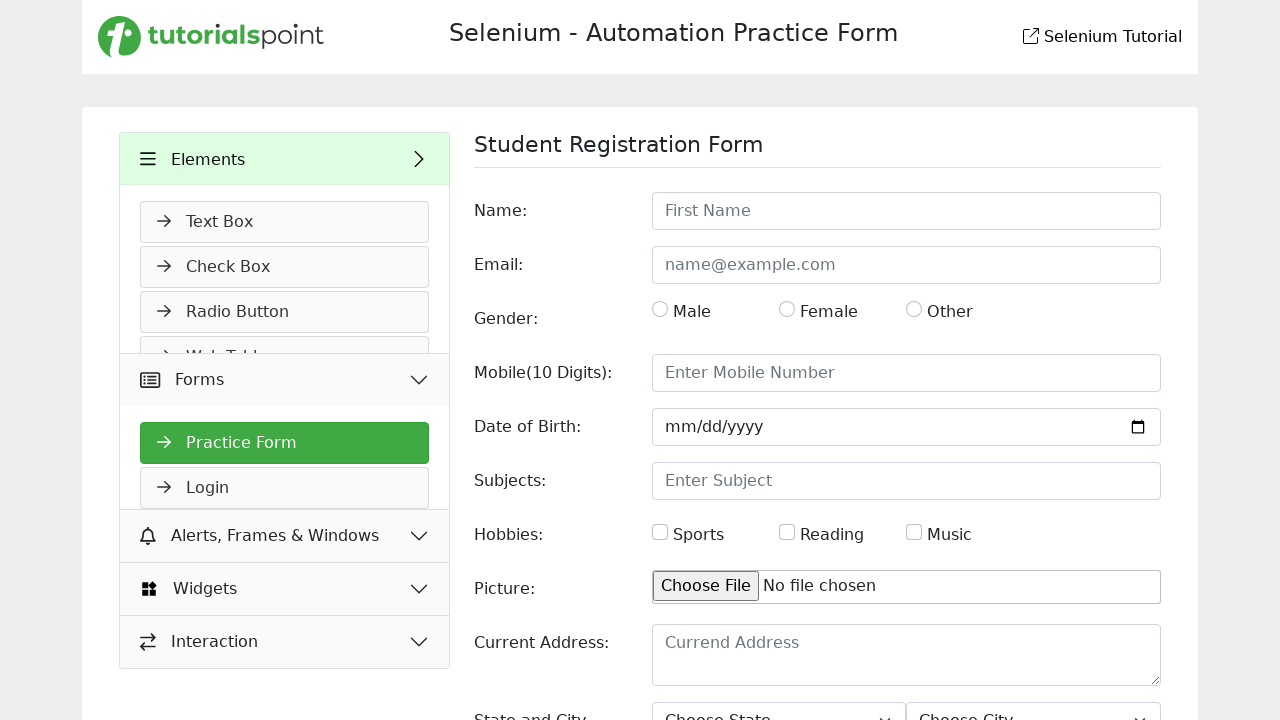

Clicked on Links element to navigate to links page at (285, 447) on a[href='links.php']
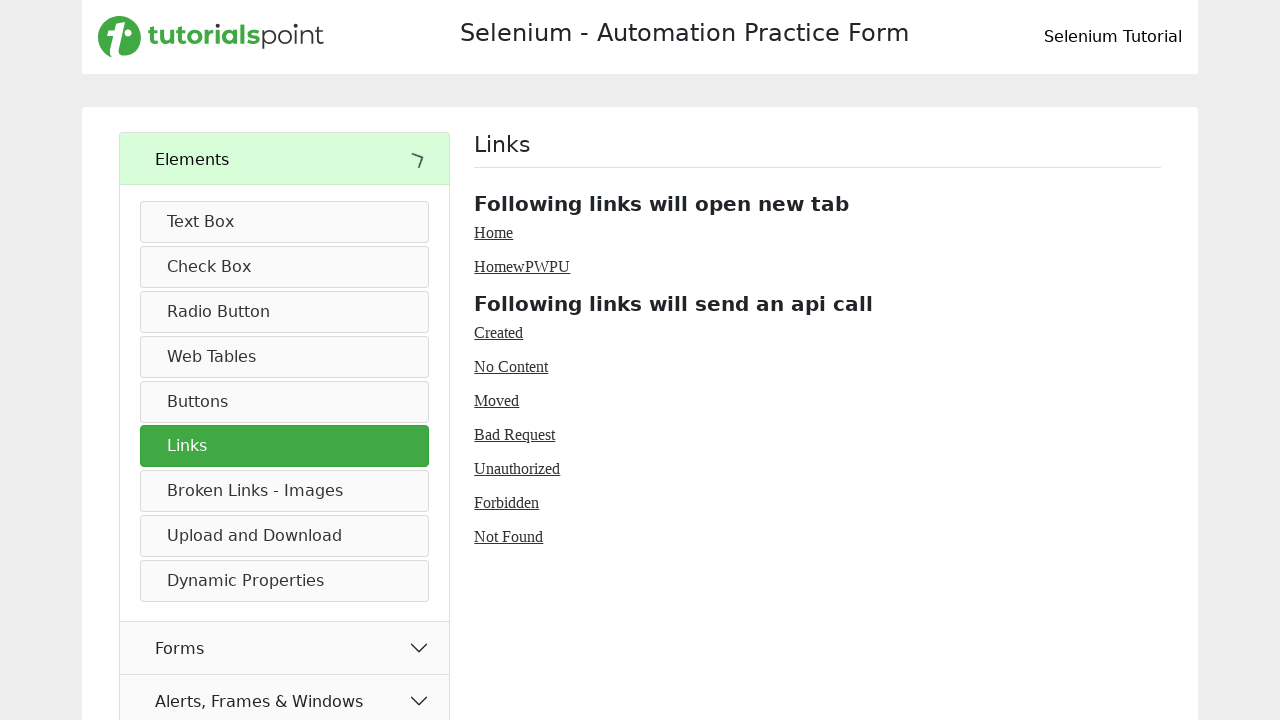

Clicked on Home link which opened in new tab at (494, 232) on xpath=//a[normalize-space()='Home']
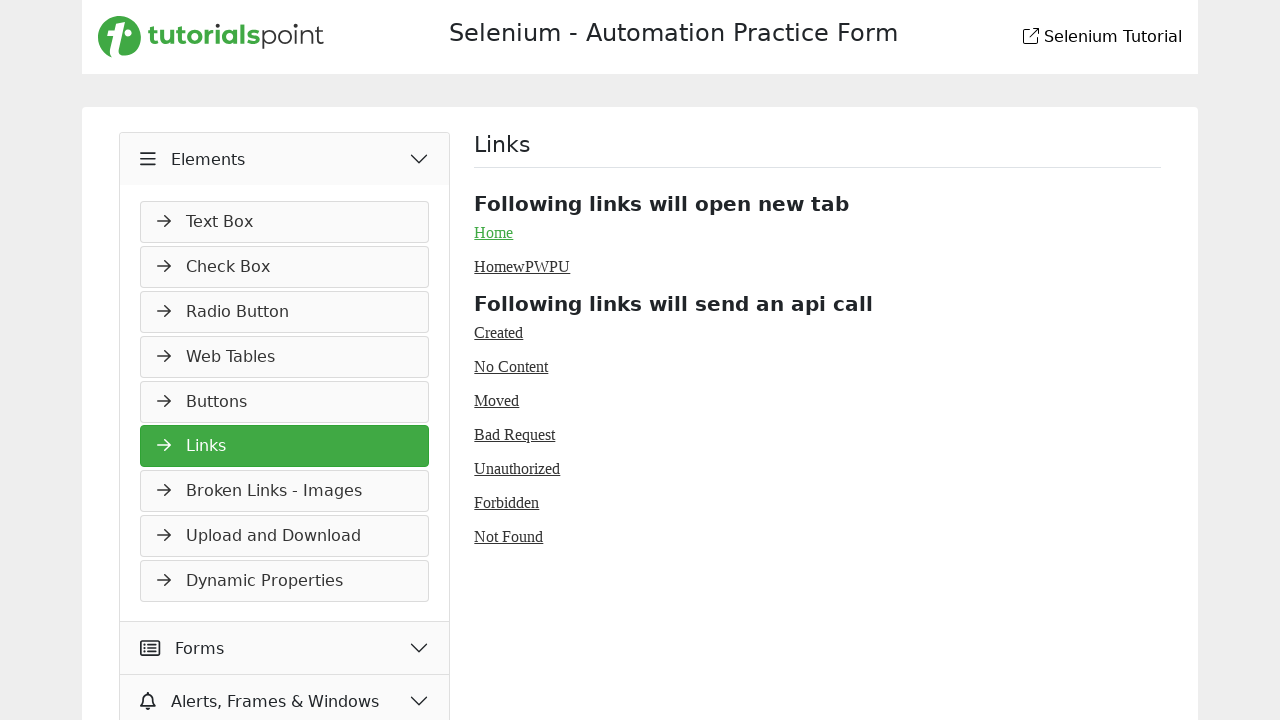

Closed the new tab that opened from Home link
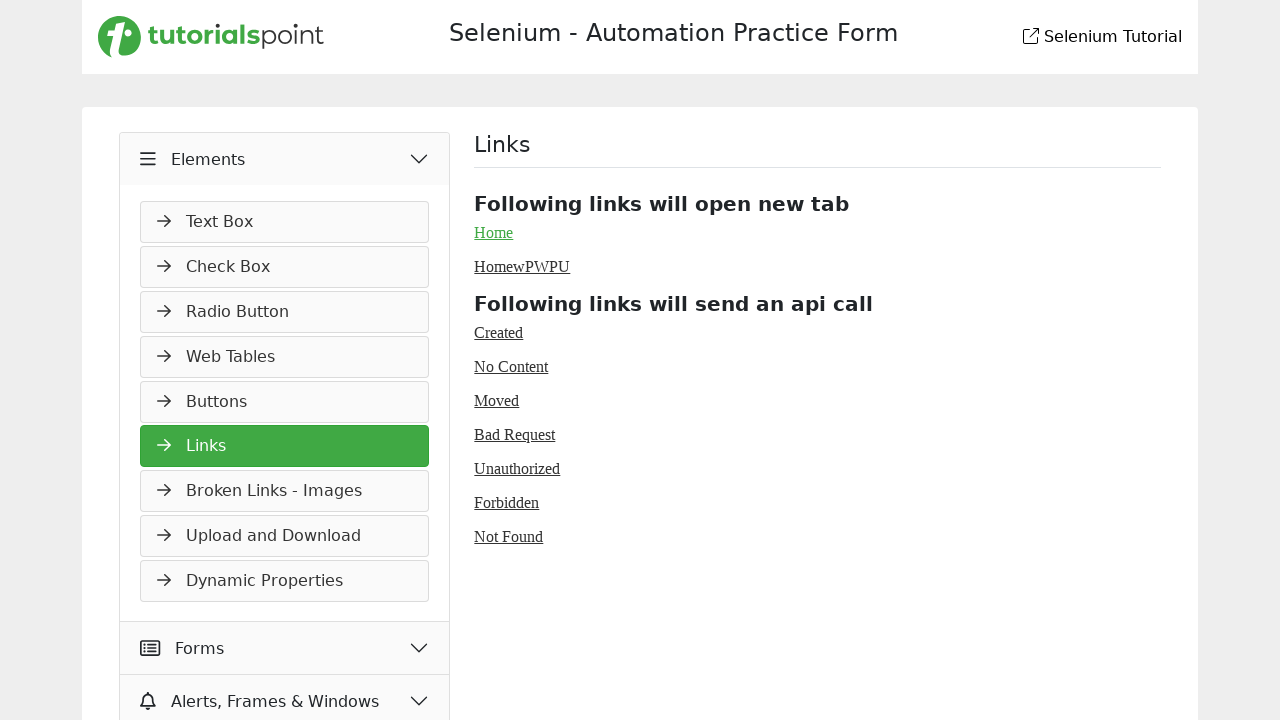

Waited 5 seconds before clicking next link
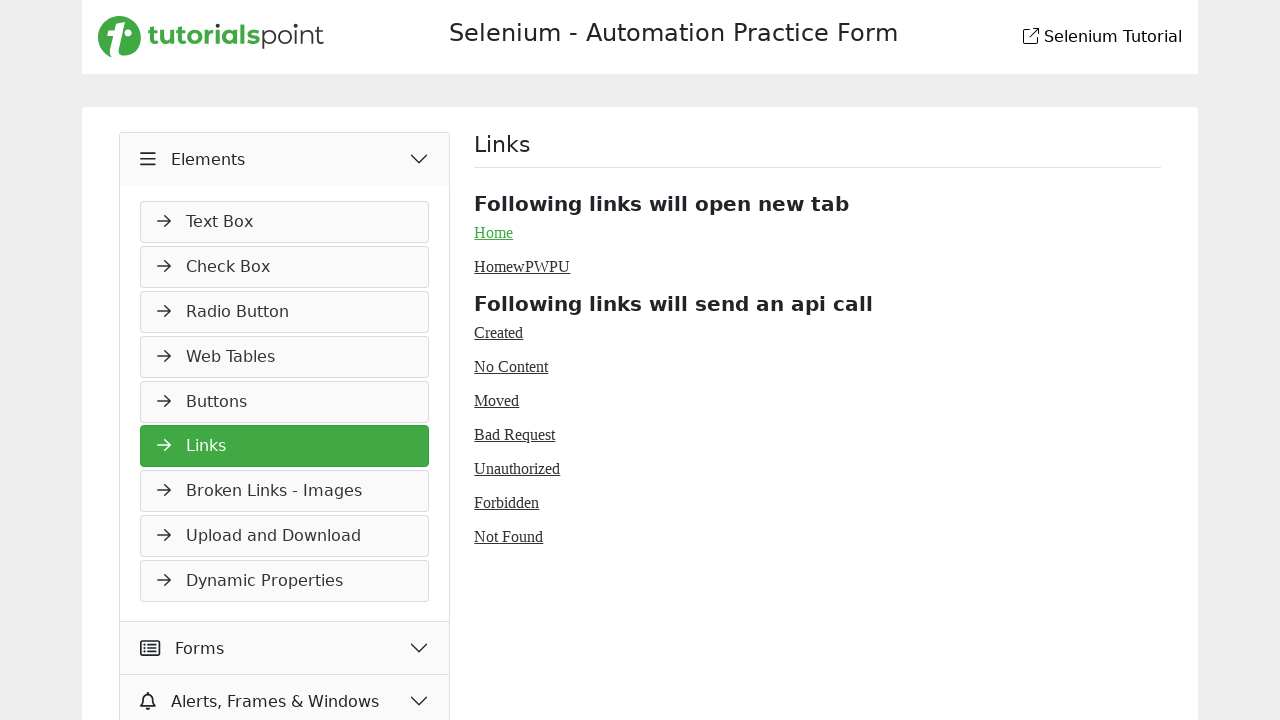

Clicked on HomewPWPU link which opened in new tab at (522, 266) on xpath=//a[normalize-space()='HomewPWPU']
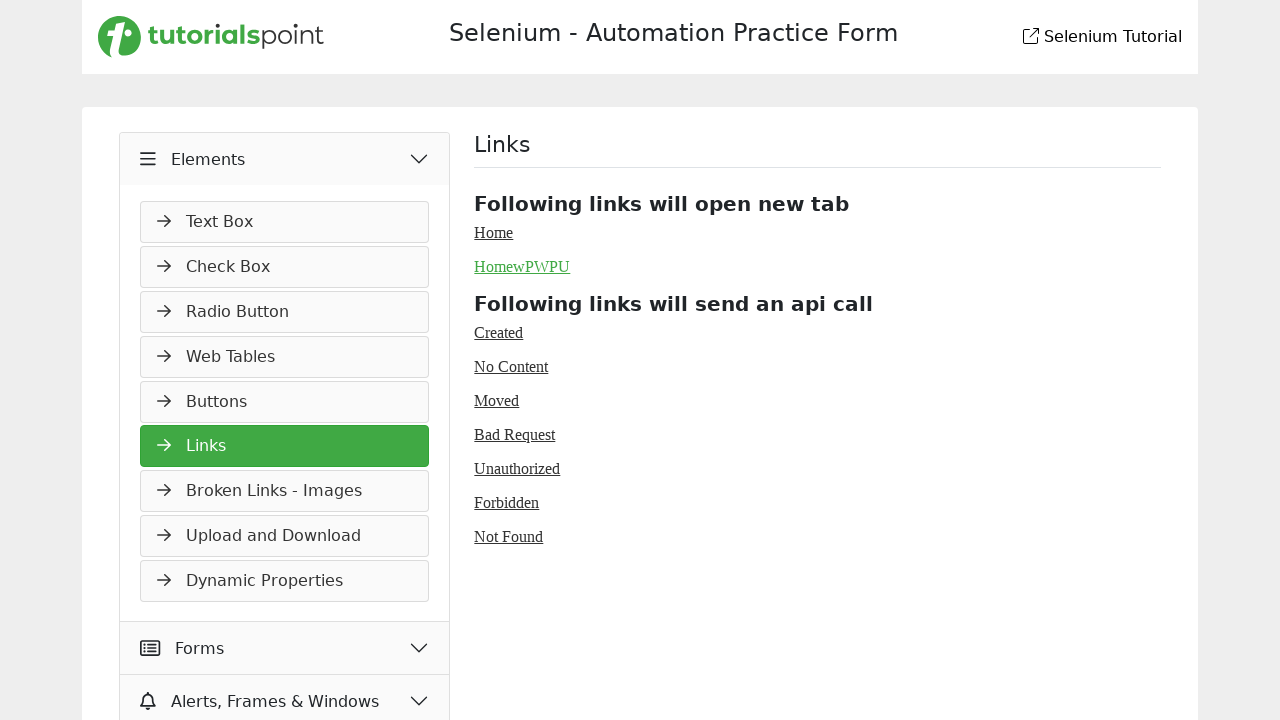

Closed the new tab that opened from HomewPWPU link
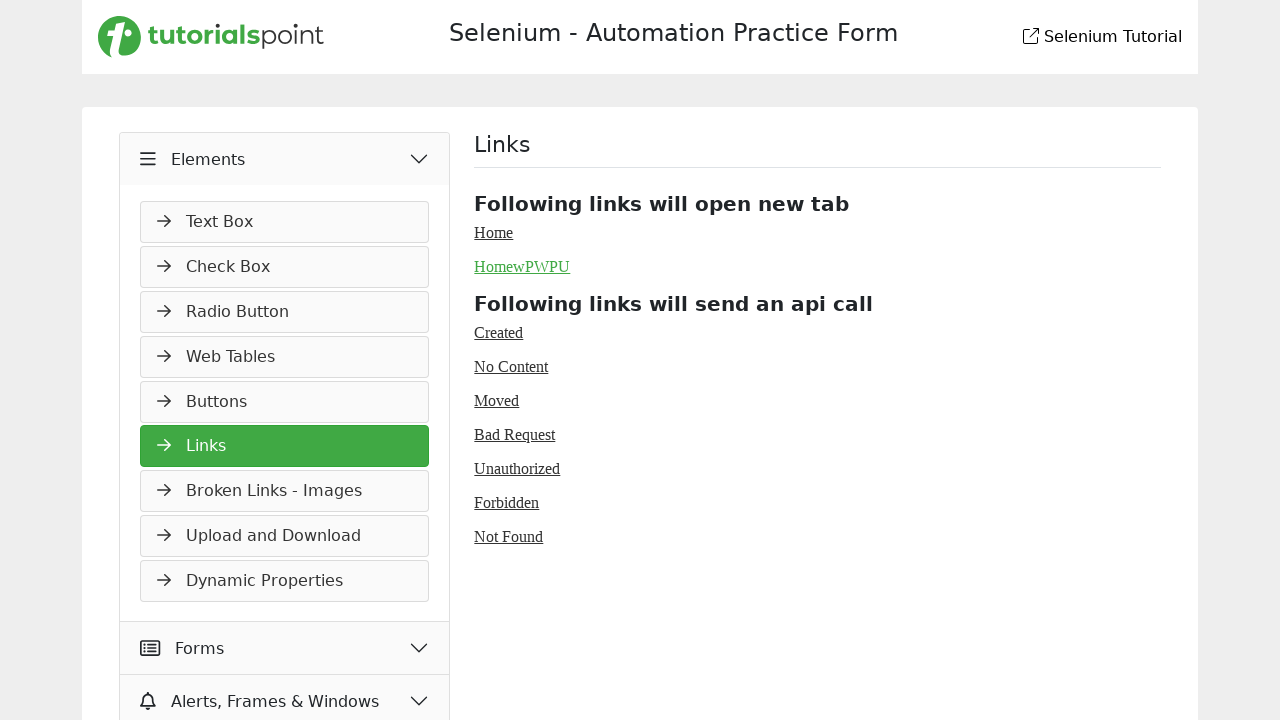

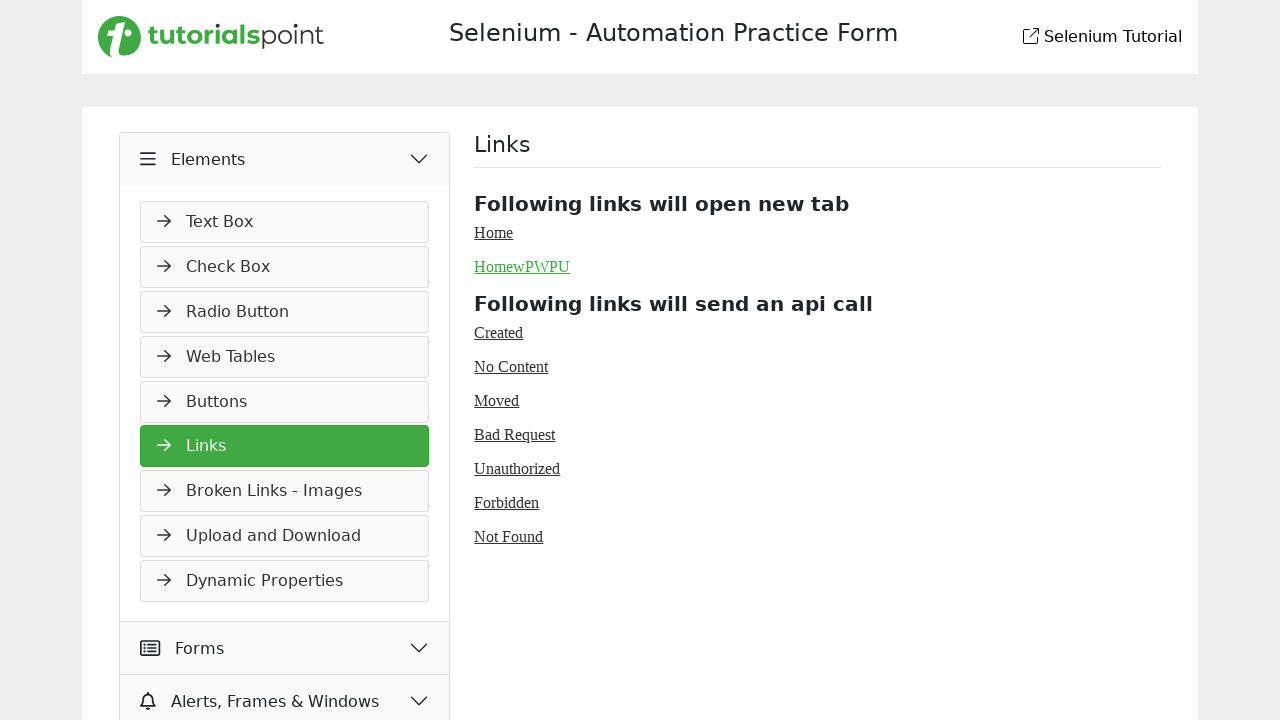